Tests drag and drop functionality on jQuery UI demo page by dragging an element into a drop zone within an iframe

Starting URL: https://jqueryui.com/droppable/

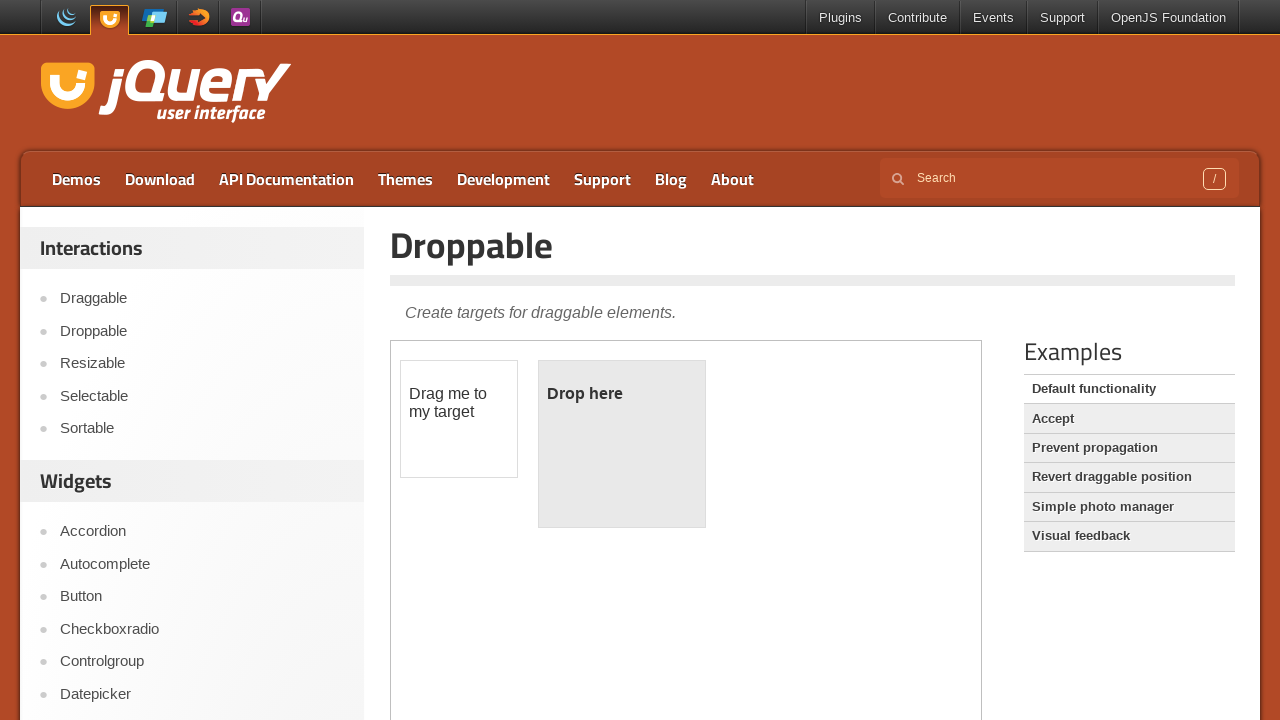

Located the demo iframe containing drag and drop elements
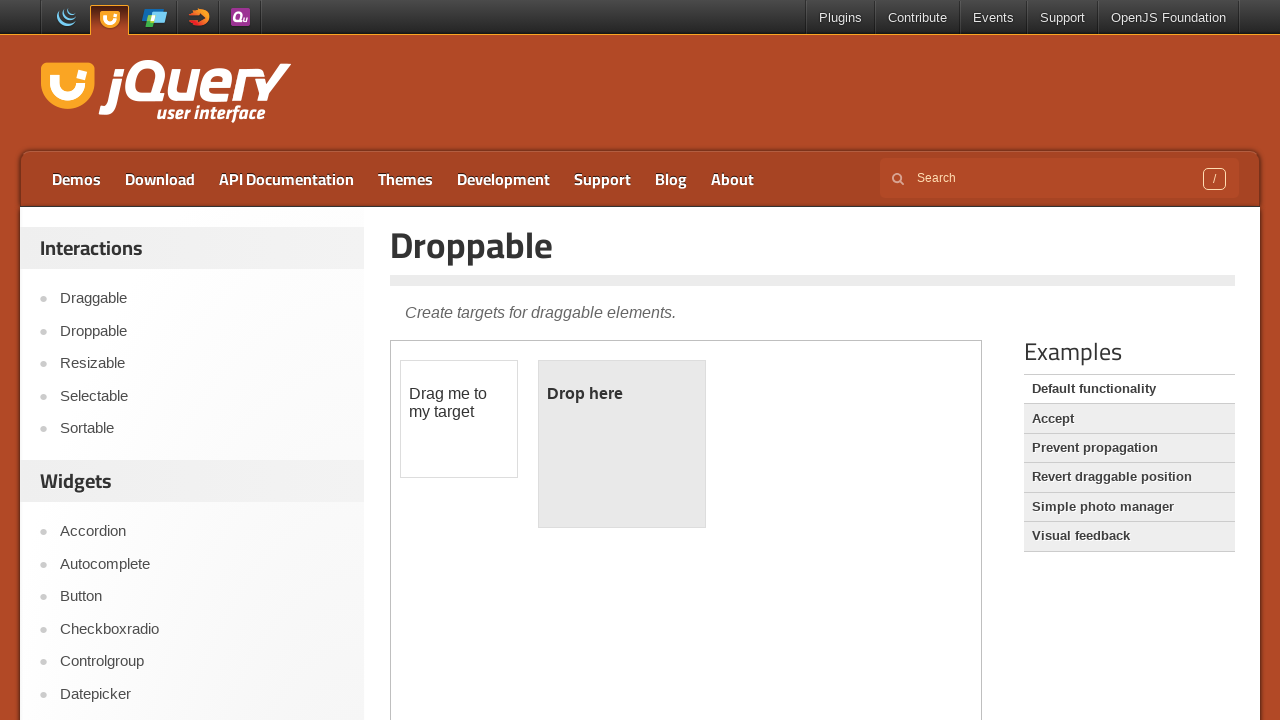

Located the draggable element with id 'draggable'
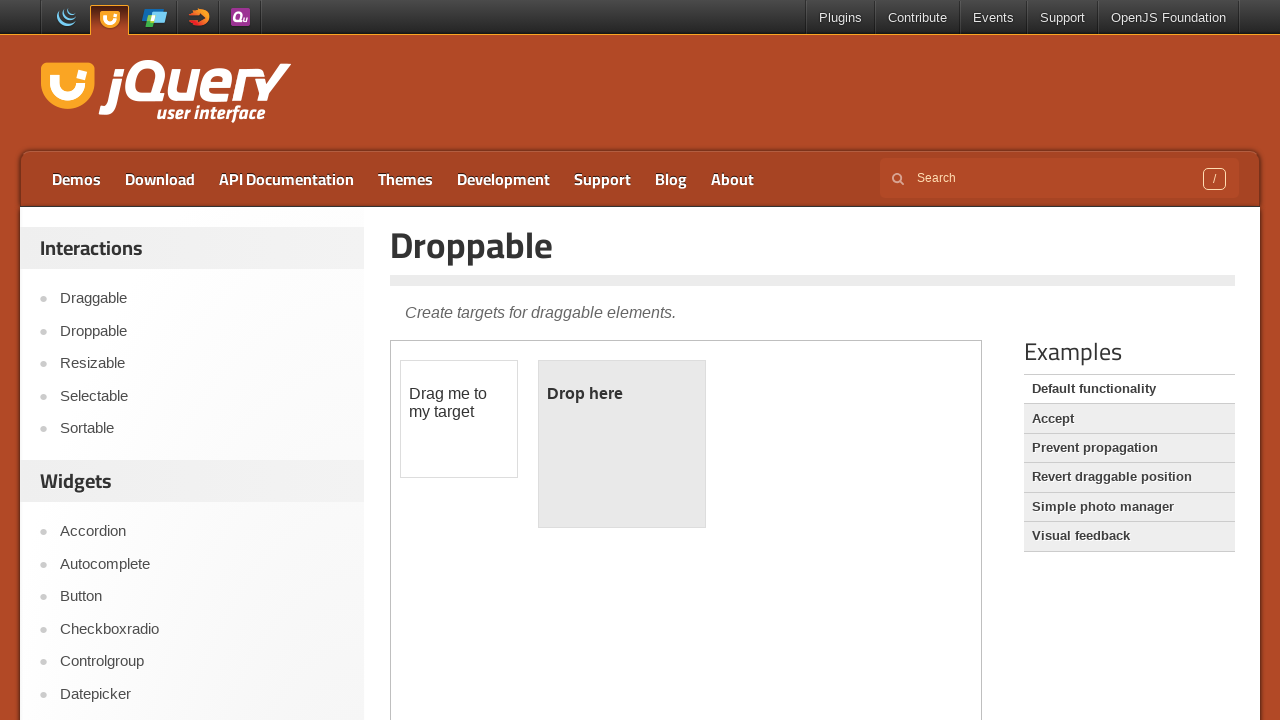

Located the droppable target zone with id 'droppable'
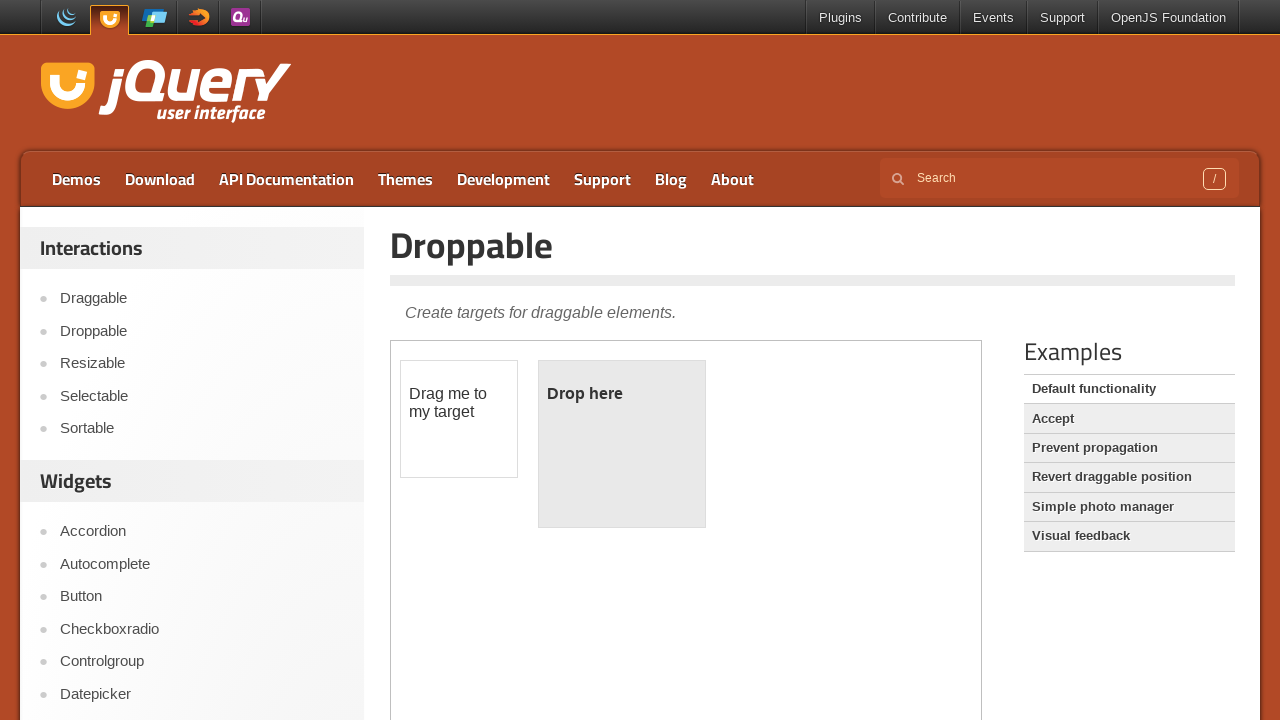

Dragged the draggable element into the droppable zone at (622, 444)
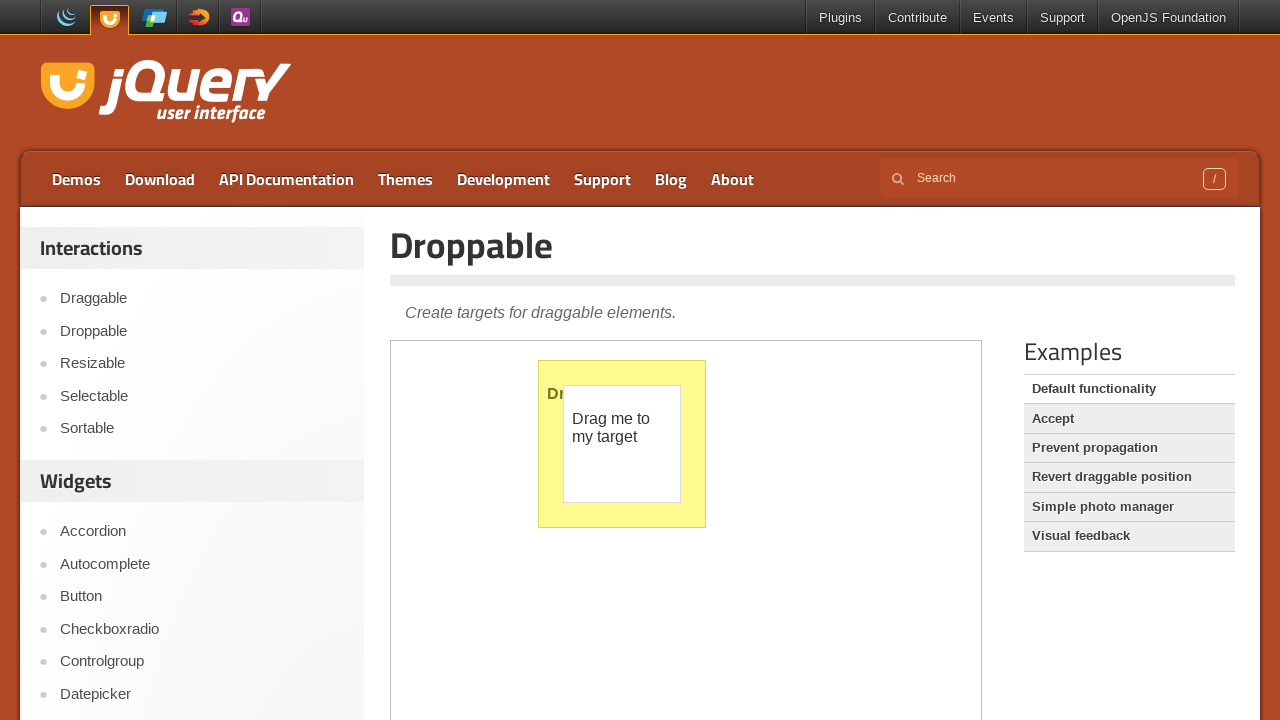

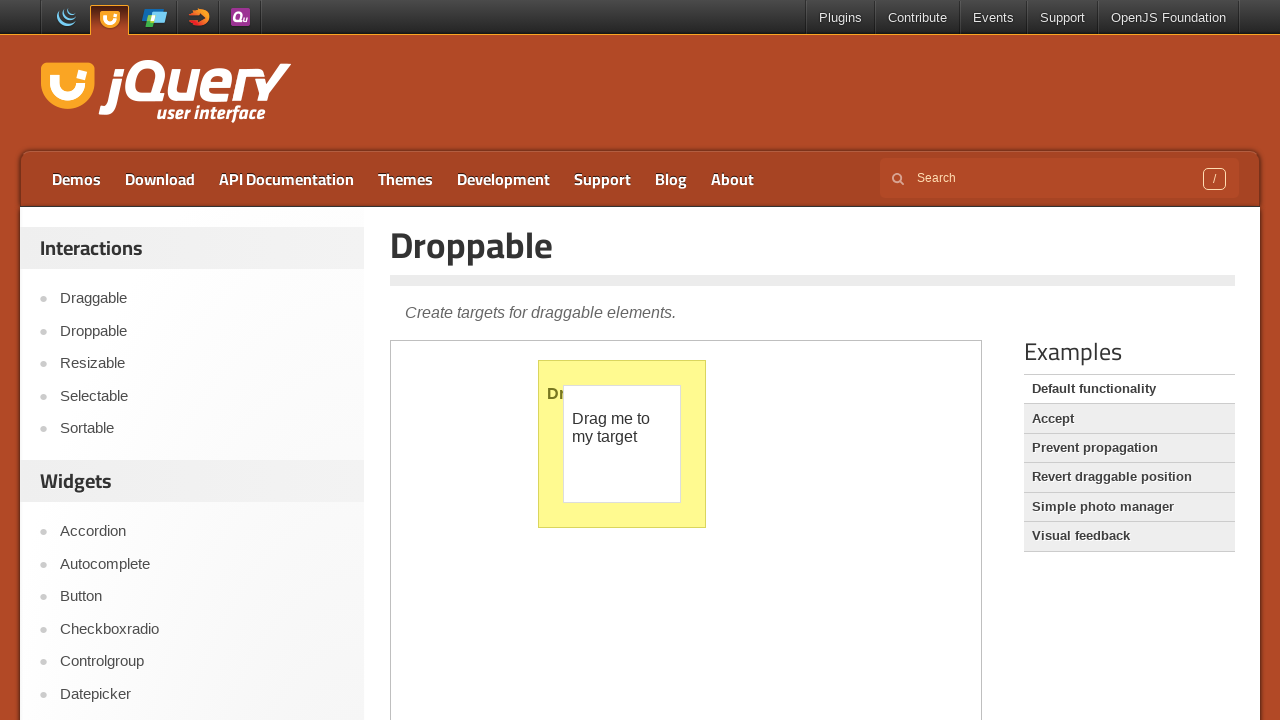